Tests hover functionality by hovering over the first avatar on the page and verifying that the additional user information (caption) becomes visible.

Starting URL: http://the-internet.herokuapp.com/hovers

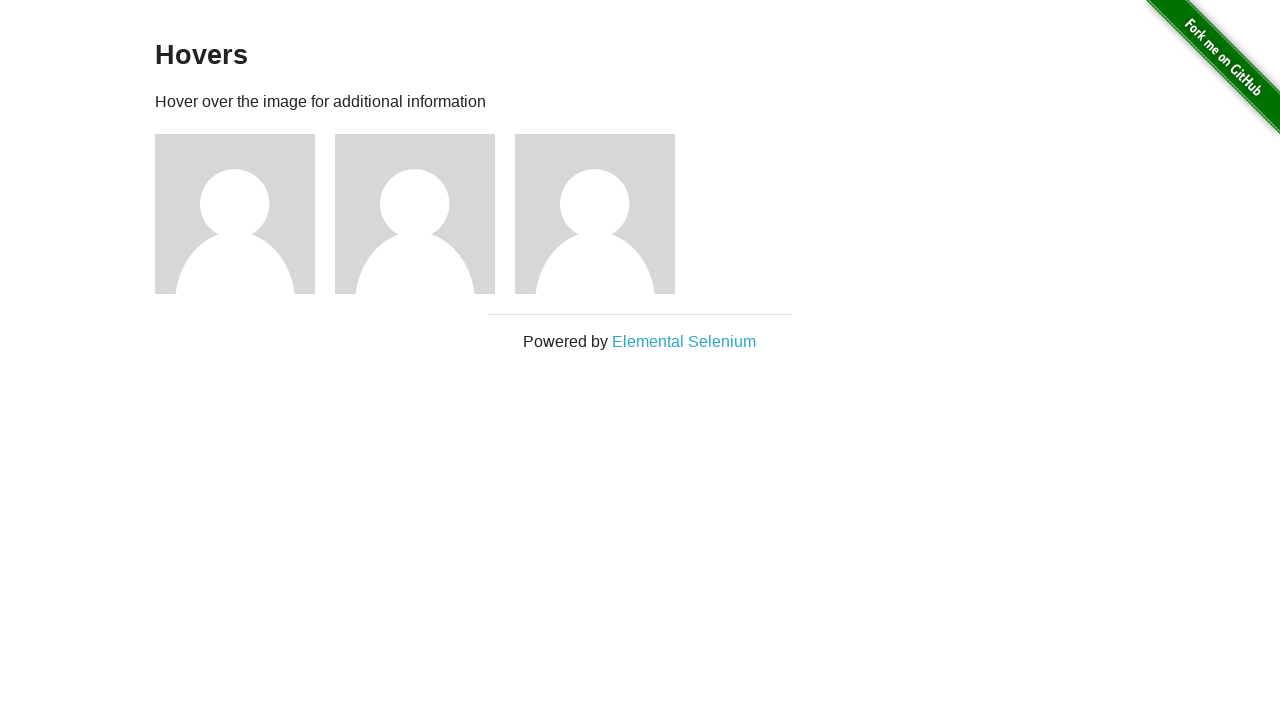

Navigated to hovers page
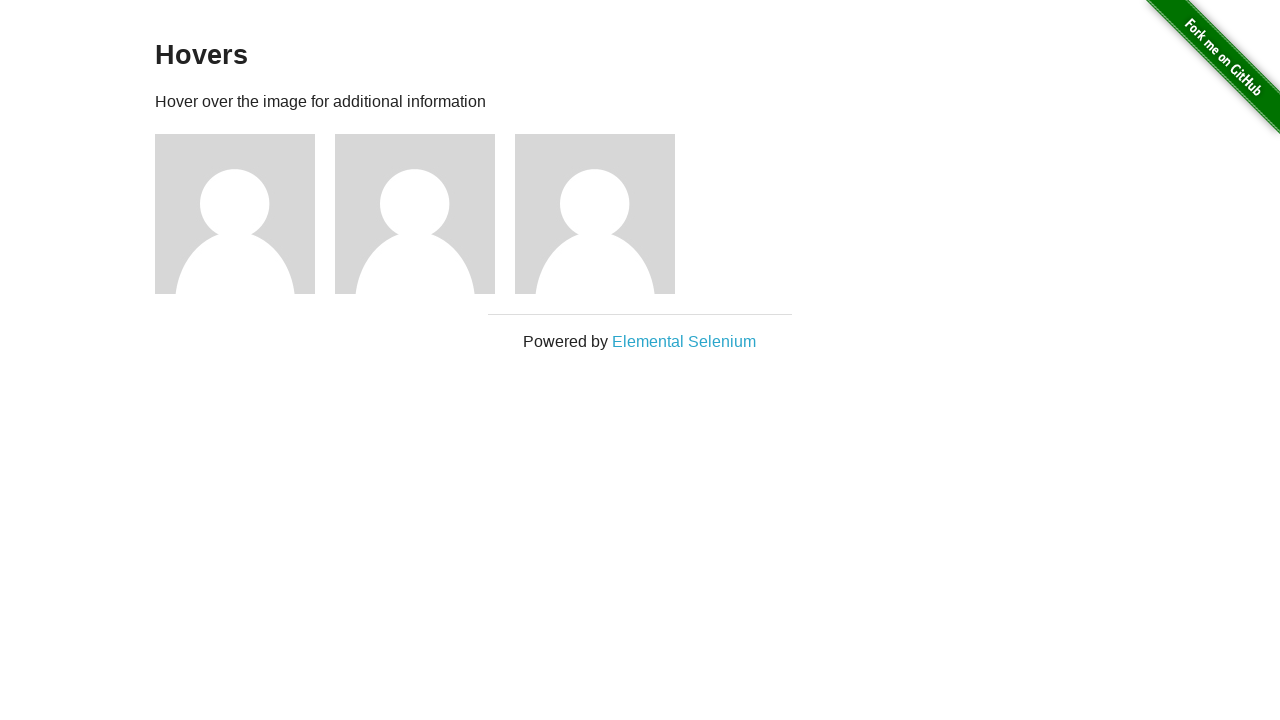

Located first avatar element
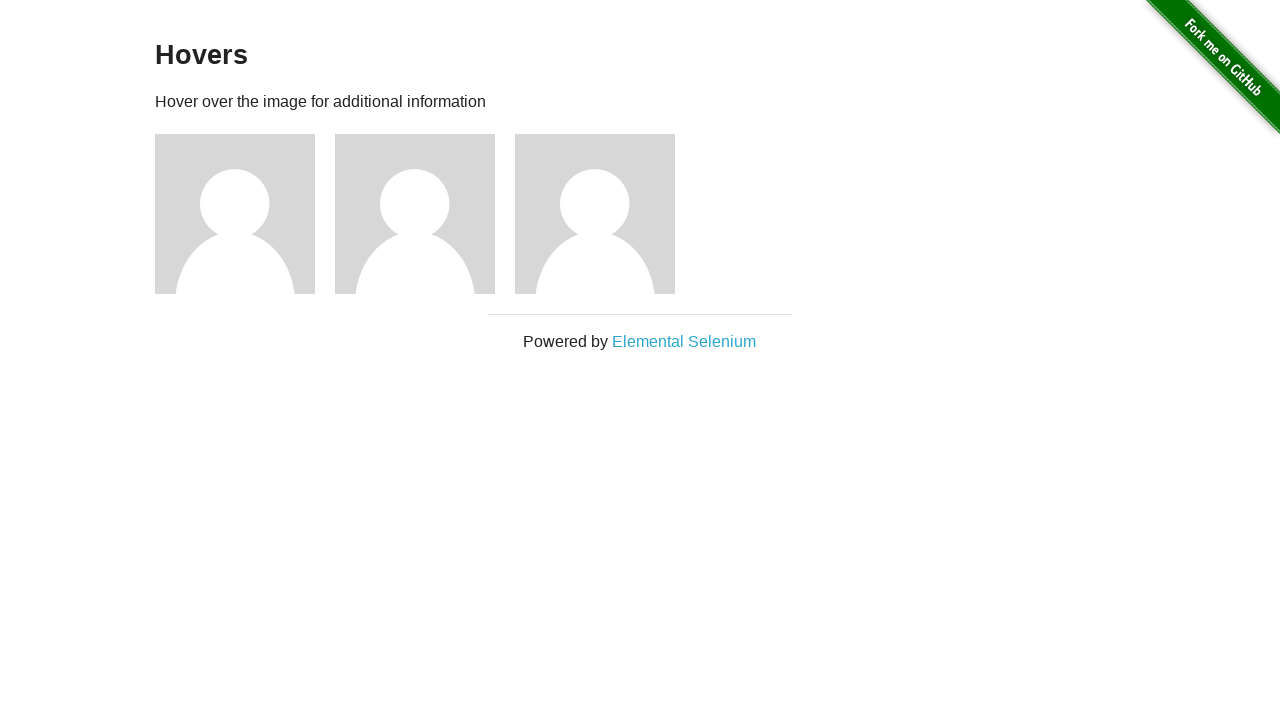

Hovered over first avatar at (245, 214) on .figure >> nth=0
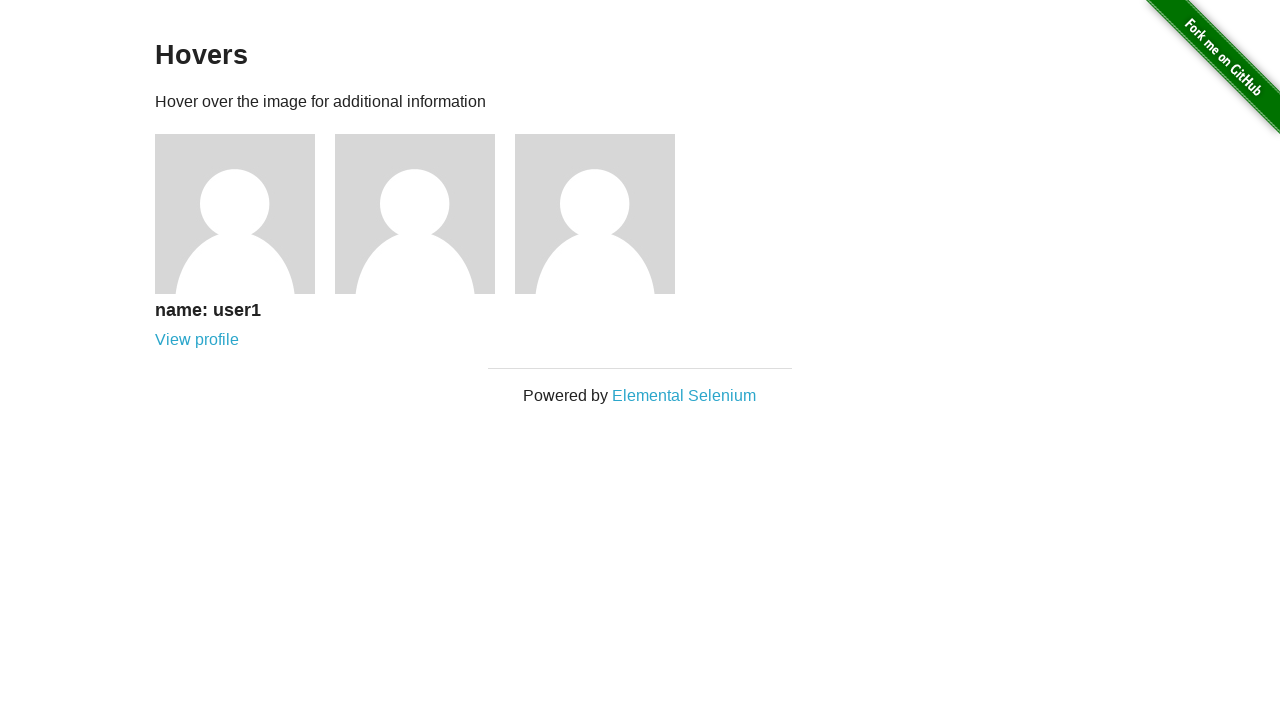

Located caption element
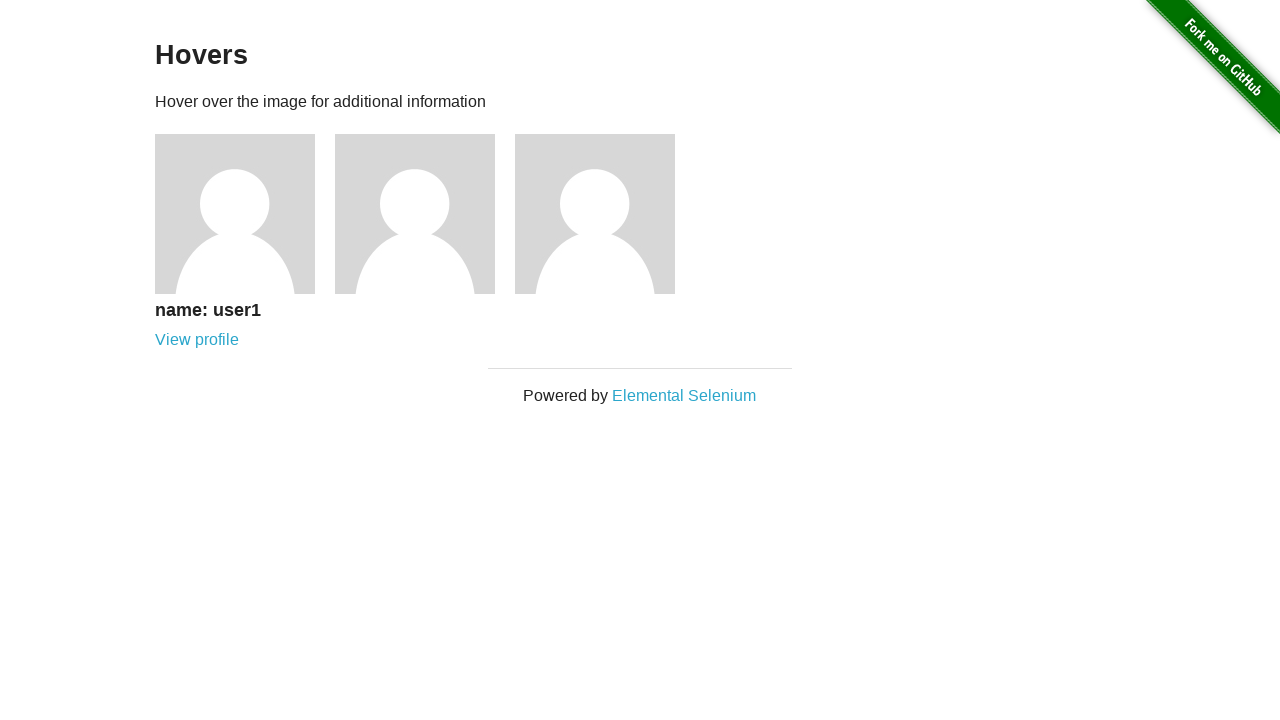

Verified caption is visible after hover
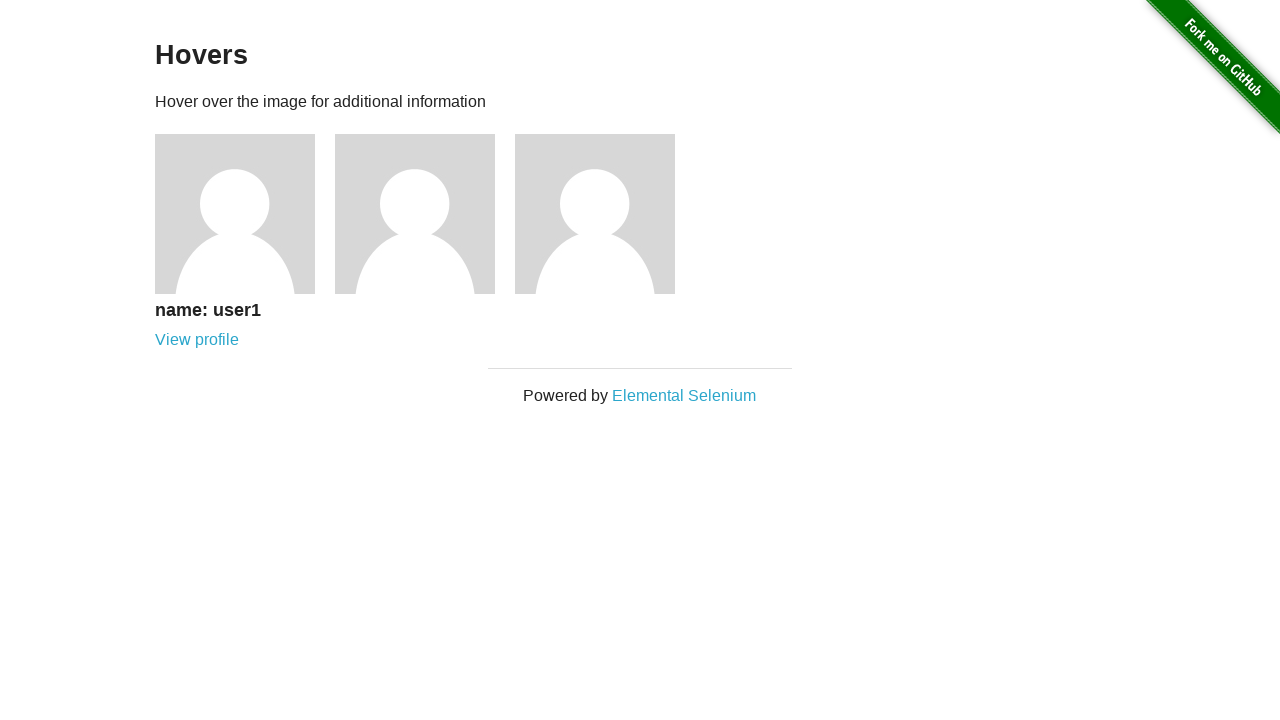

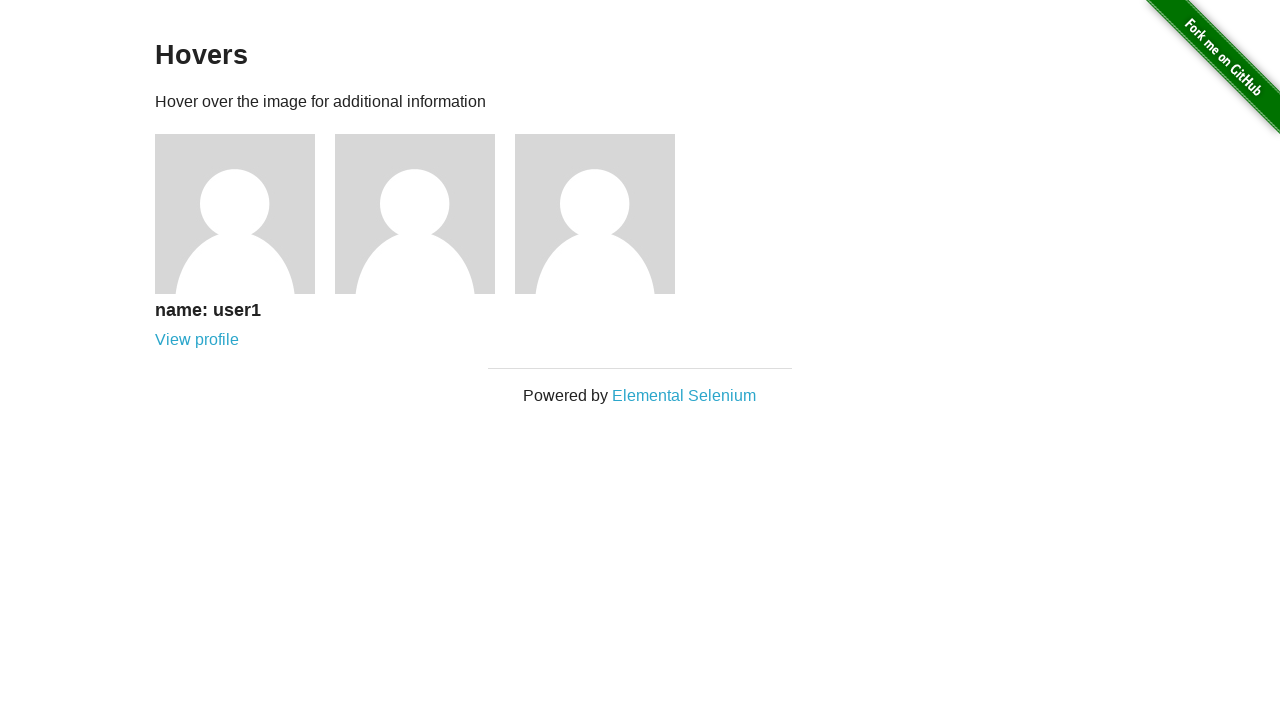